Tests jQuery UI's draggable functionality by switching to an iframe and dragging an element horizontally by 300 pixels

Starting URL: https://jqueryui.com/draggable/

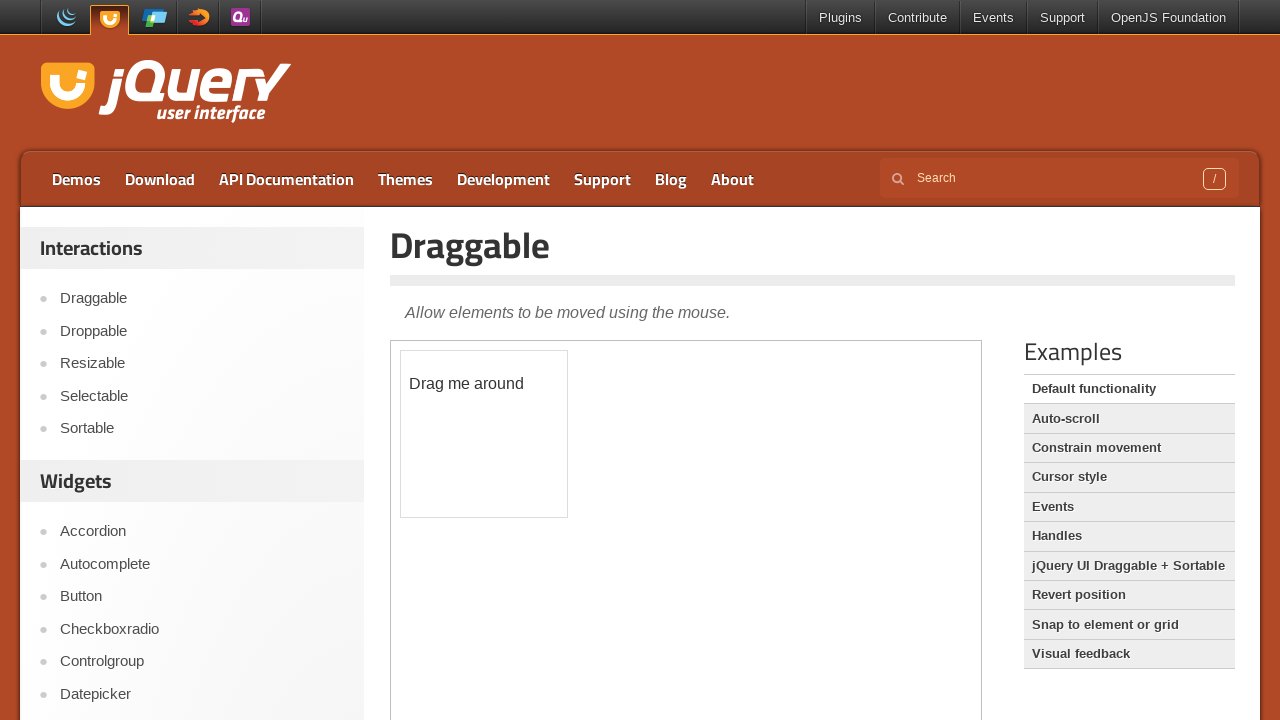

Located the iframe containing the draggable element
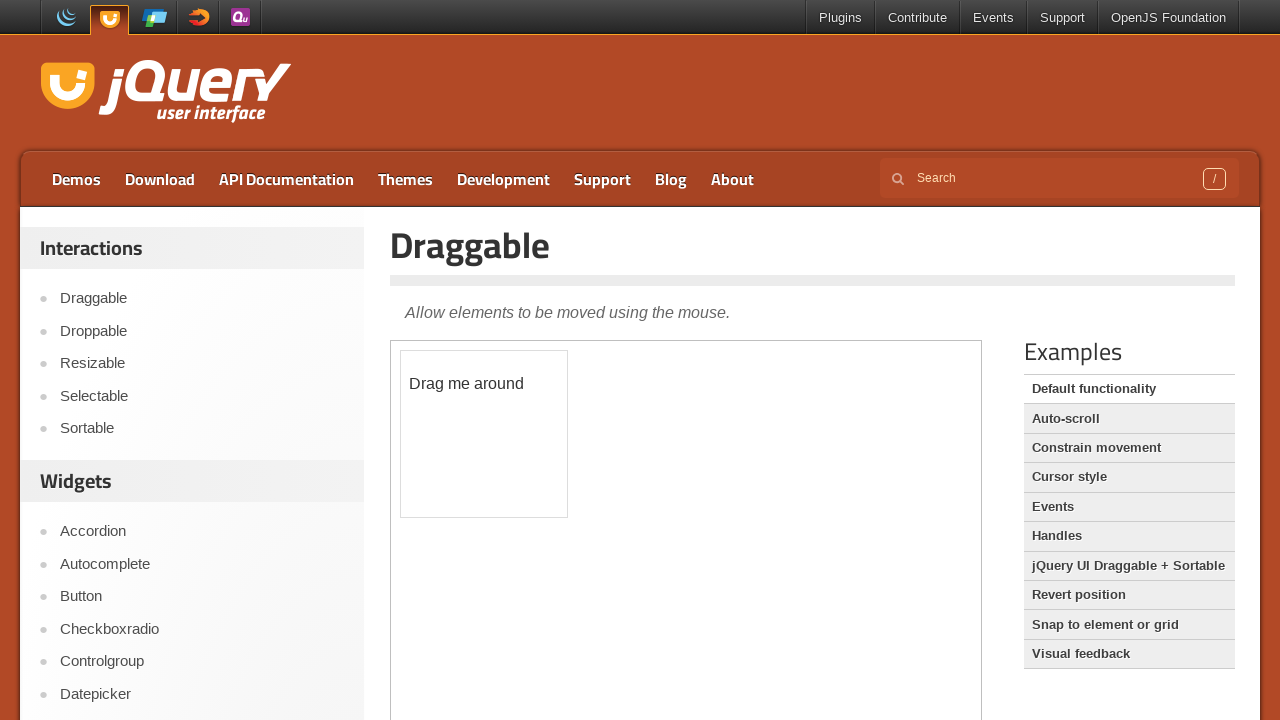

Located the draggable element within the iframe
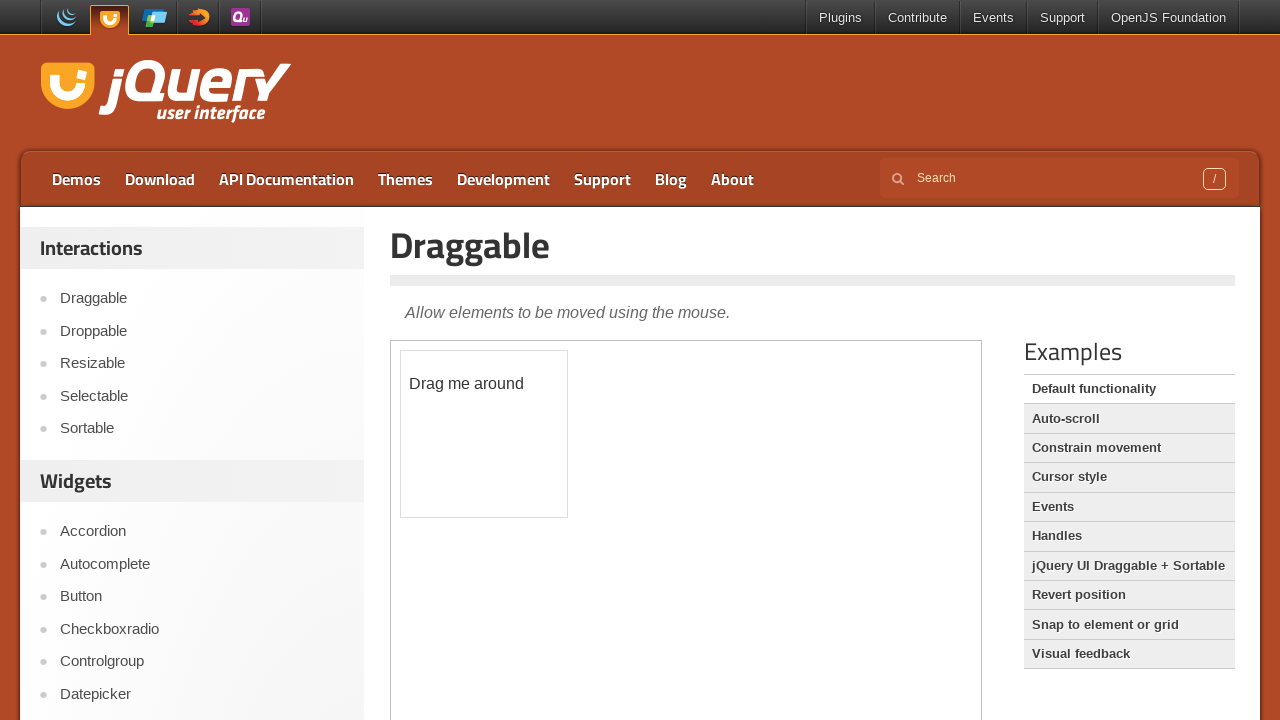

Retrieved bounding box coordinates of the draggable element
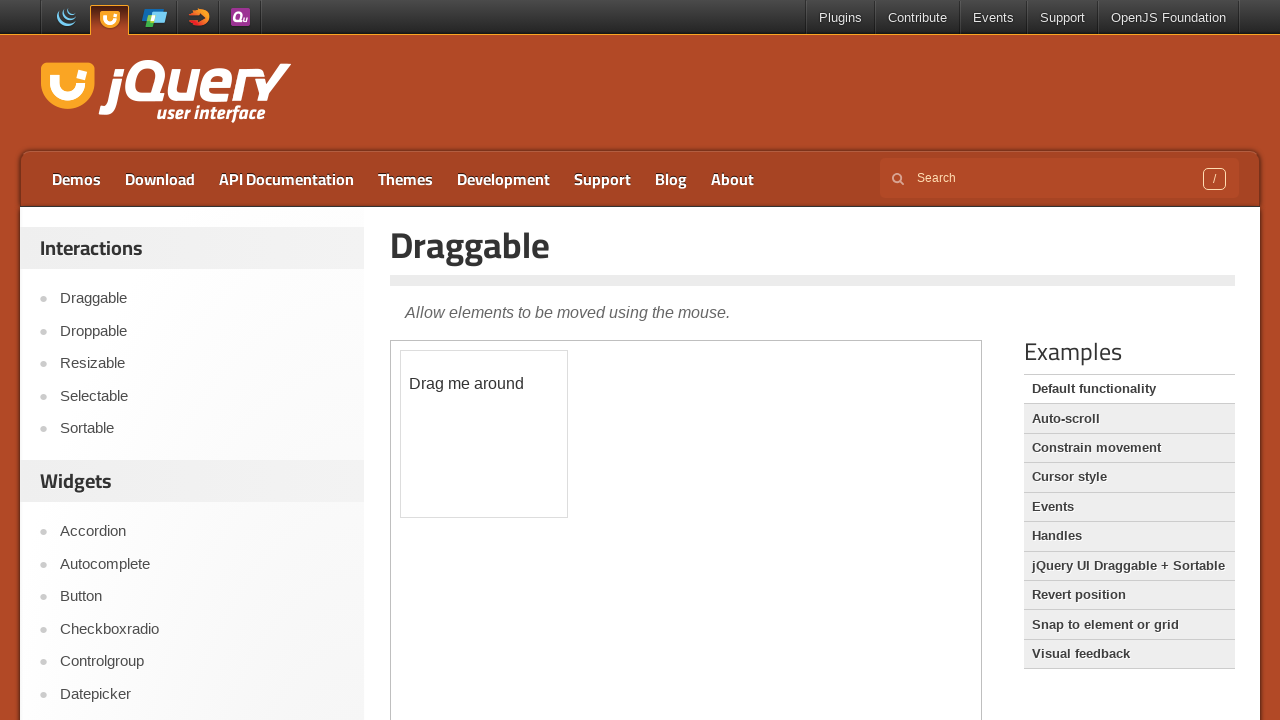

Moved mouse to center of draggable element at (484, 434)
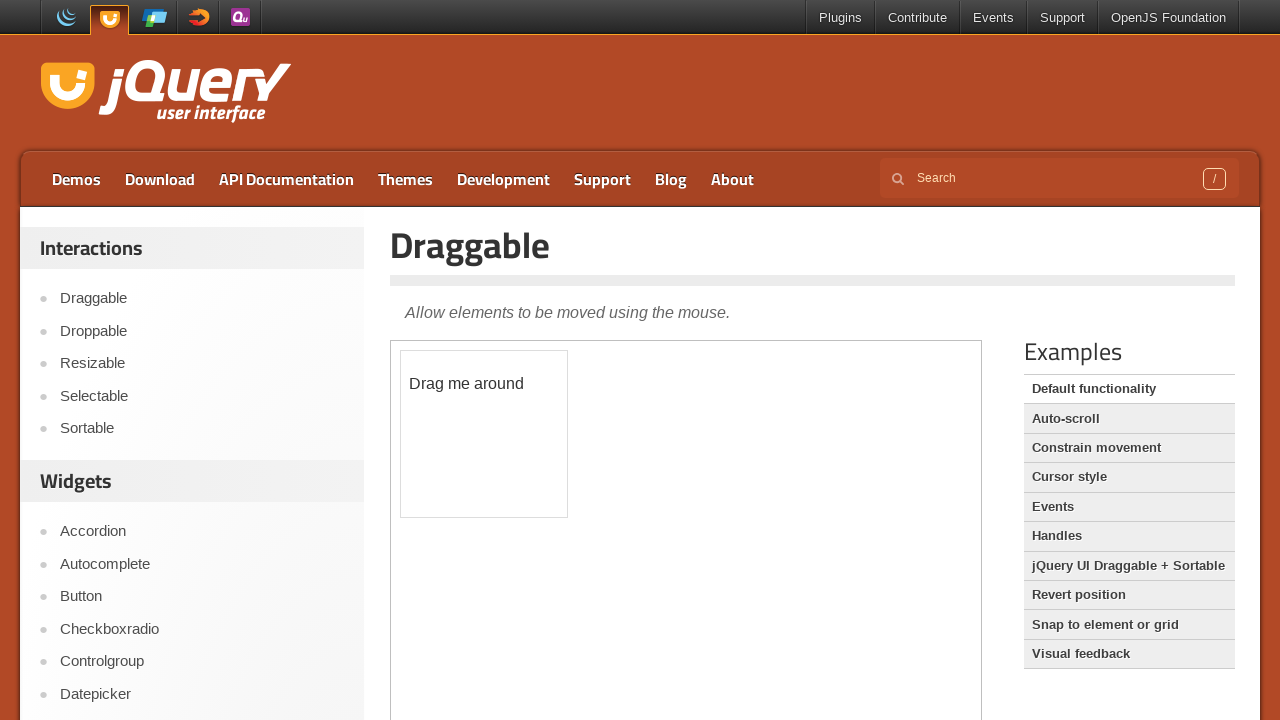

Pressed mouse button down to start drag at (484, 434)
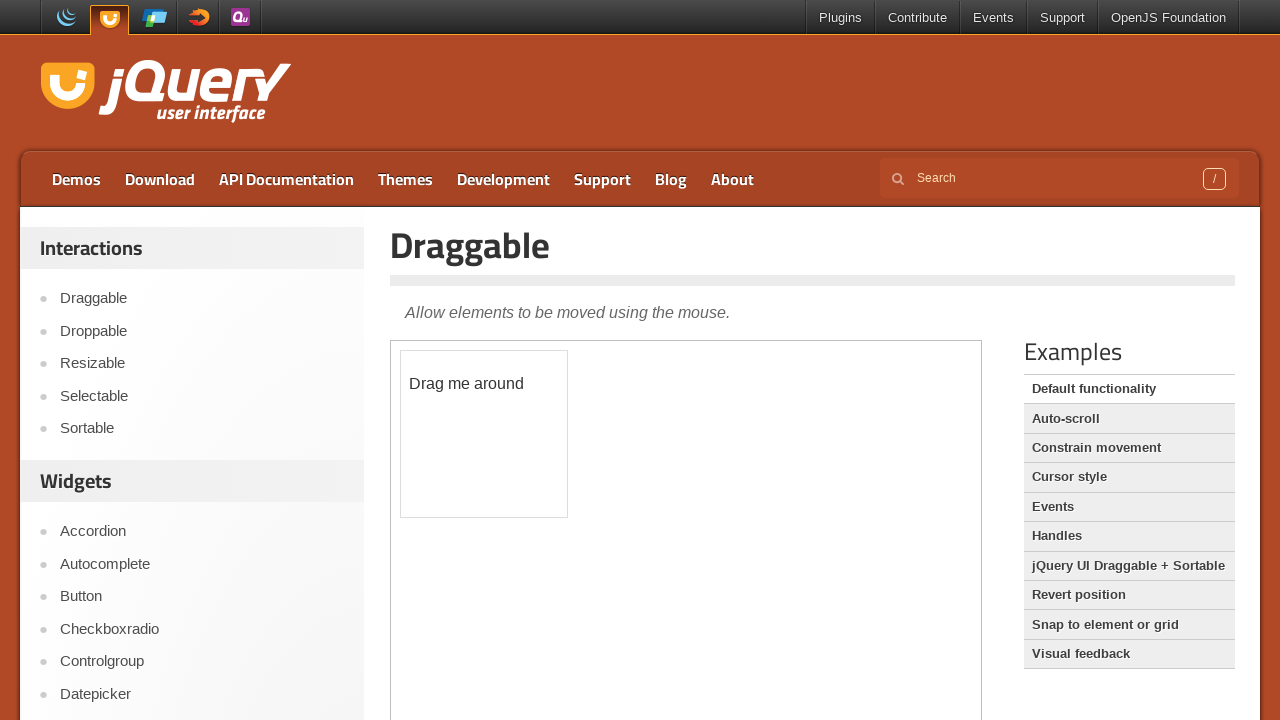

Dragged element 300 pixels to the right at (784, 434)
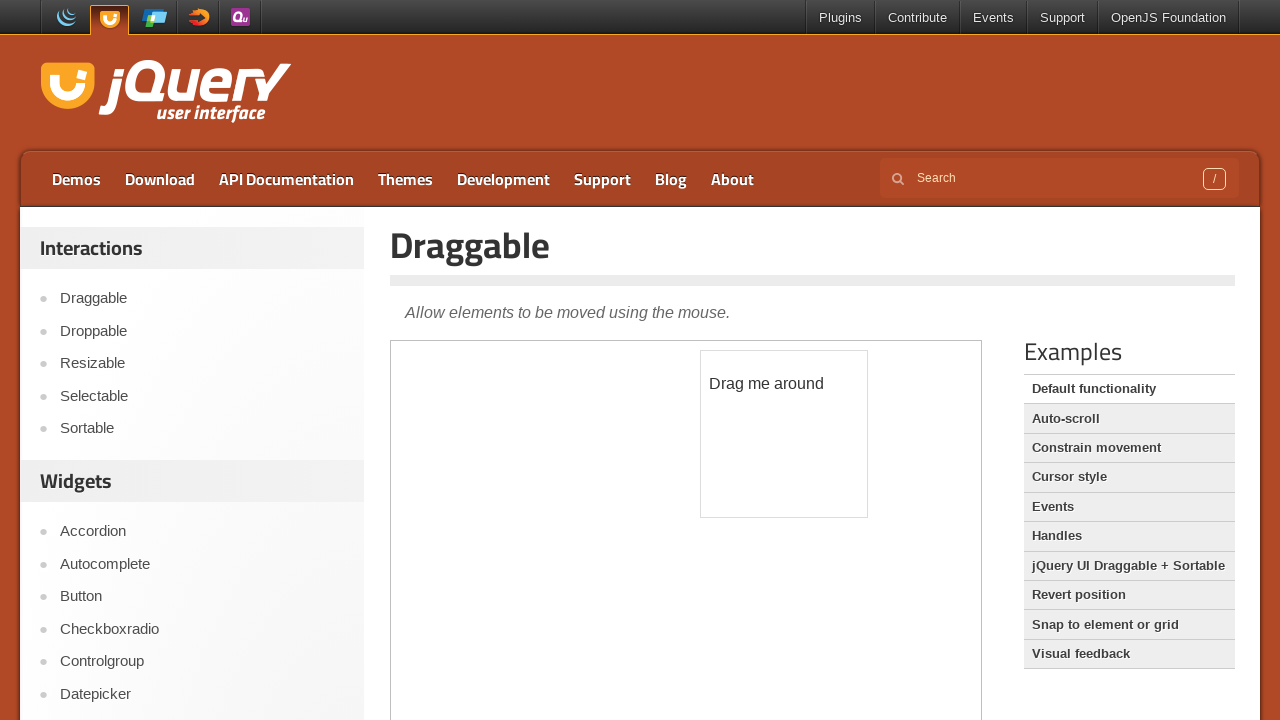

Released mouse button to complete drag operation at (784, 434)
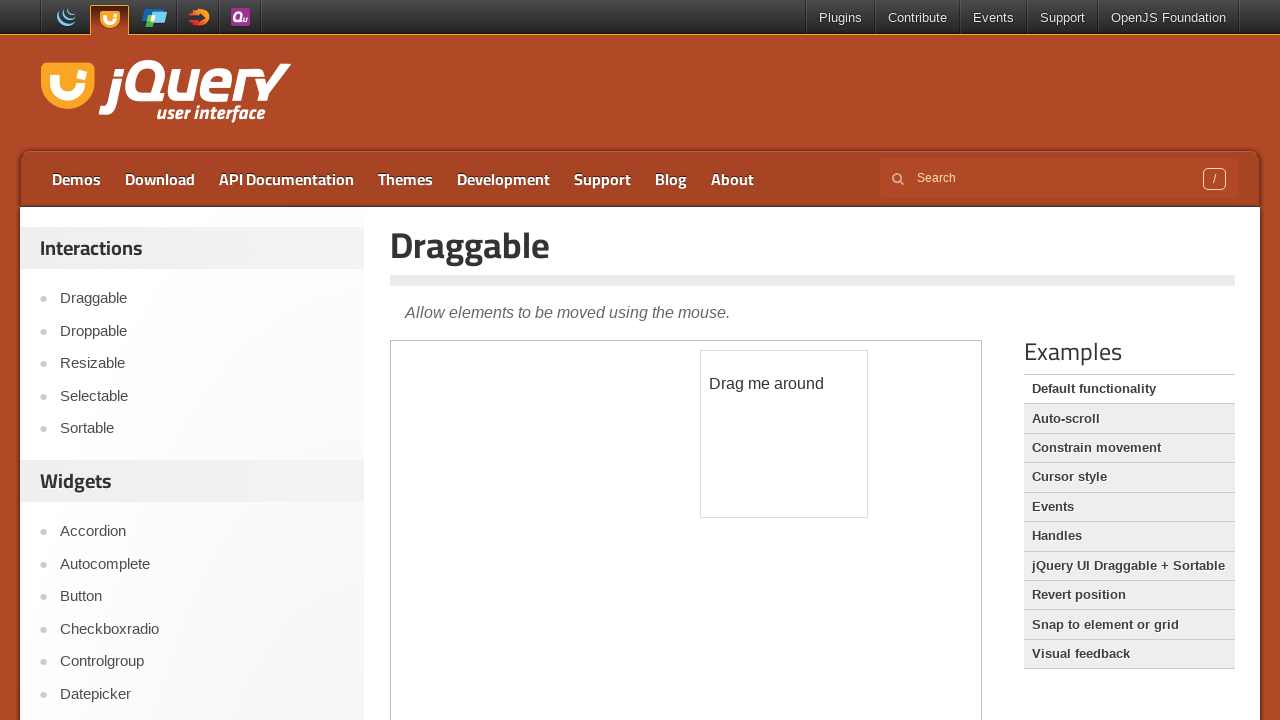

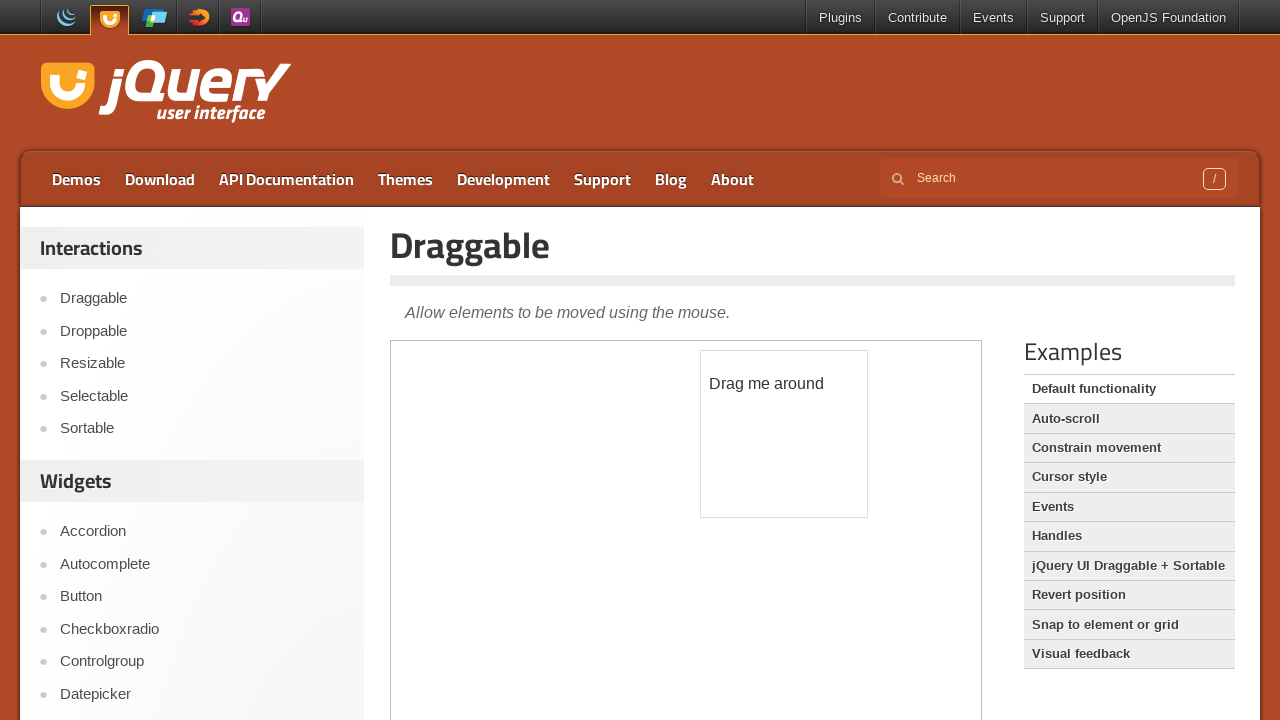